Tests various text box interactions including typing, appending text, clearing fields, retrieving values, and keyboard navigation

Starting URL: https://www.leafground.com/input.xhtml

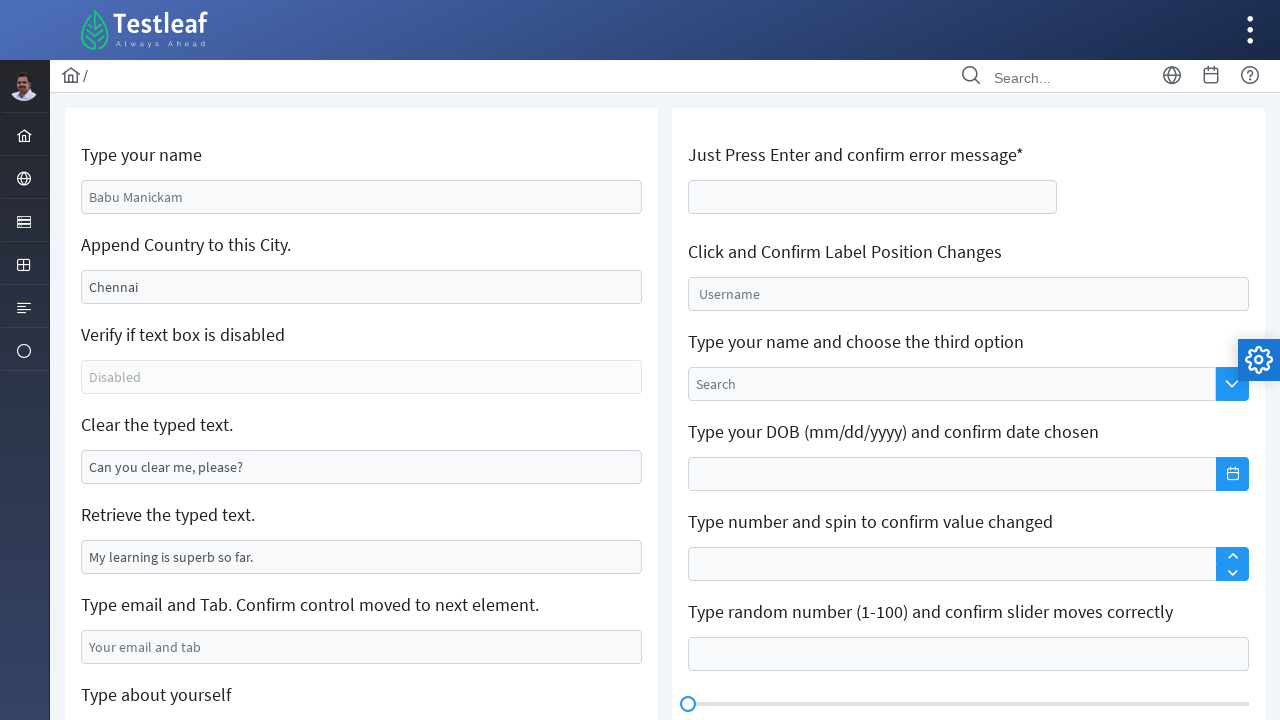

Filled name field with 'Chamod' on #j_idt88\:name
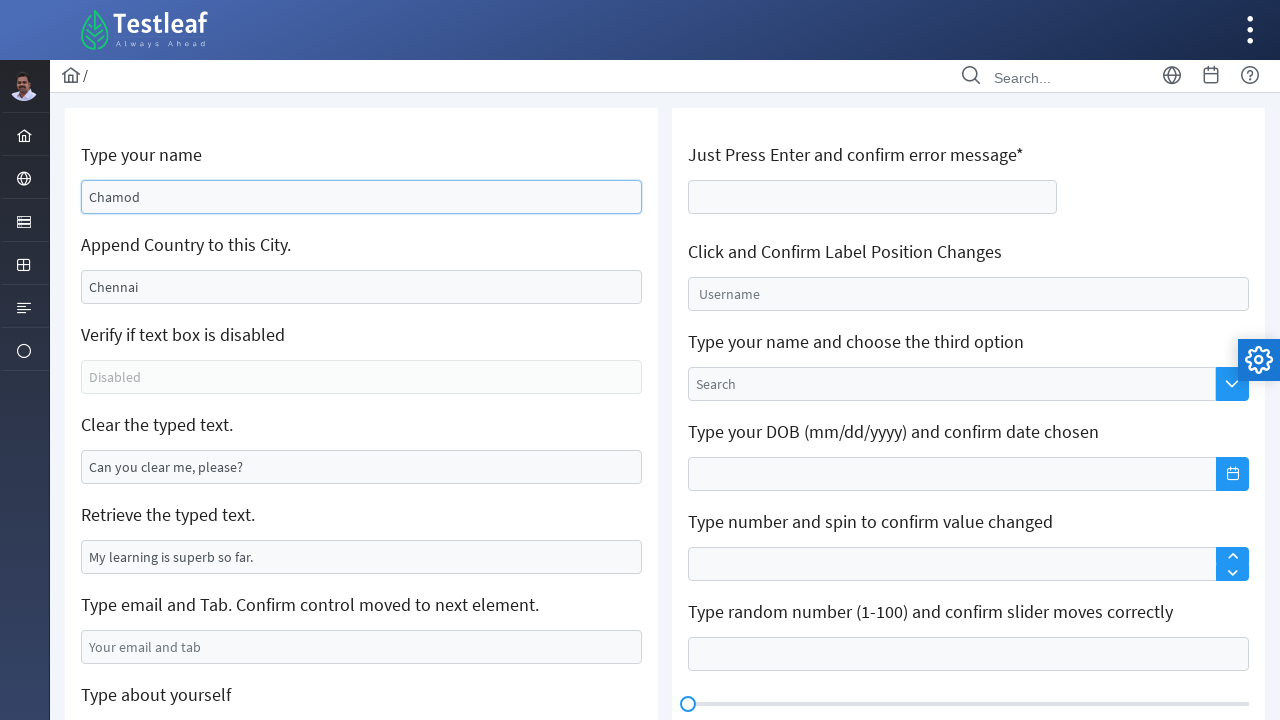

Filled city field with 'India' on #j_idt88\:j_idt91
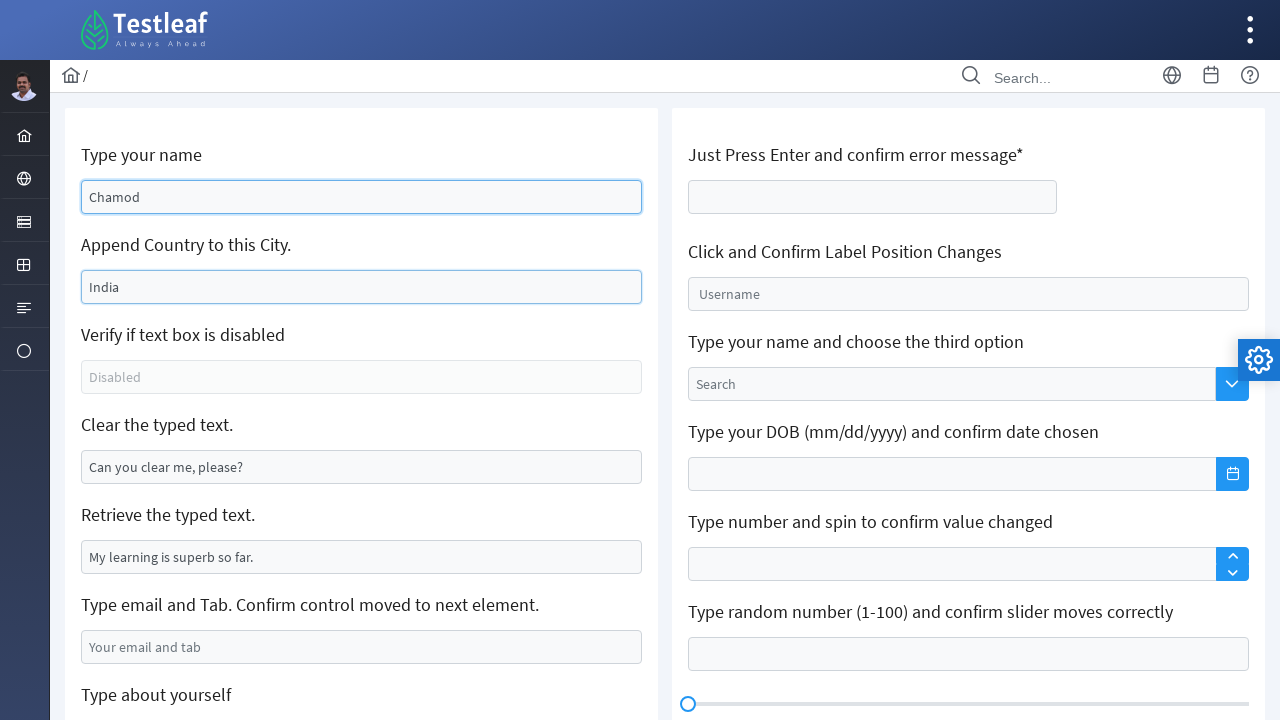

Checked if text box is enabled
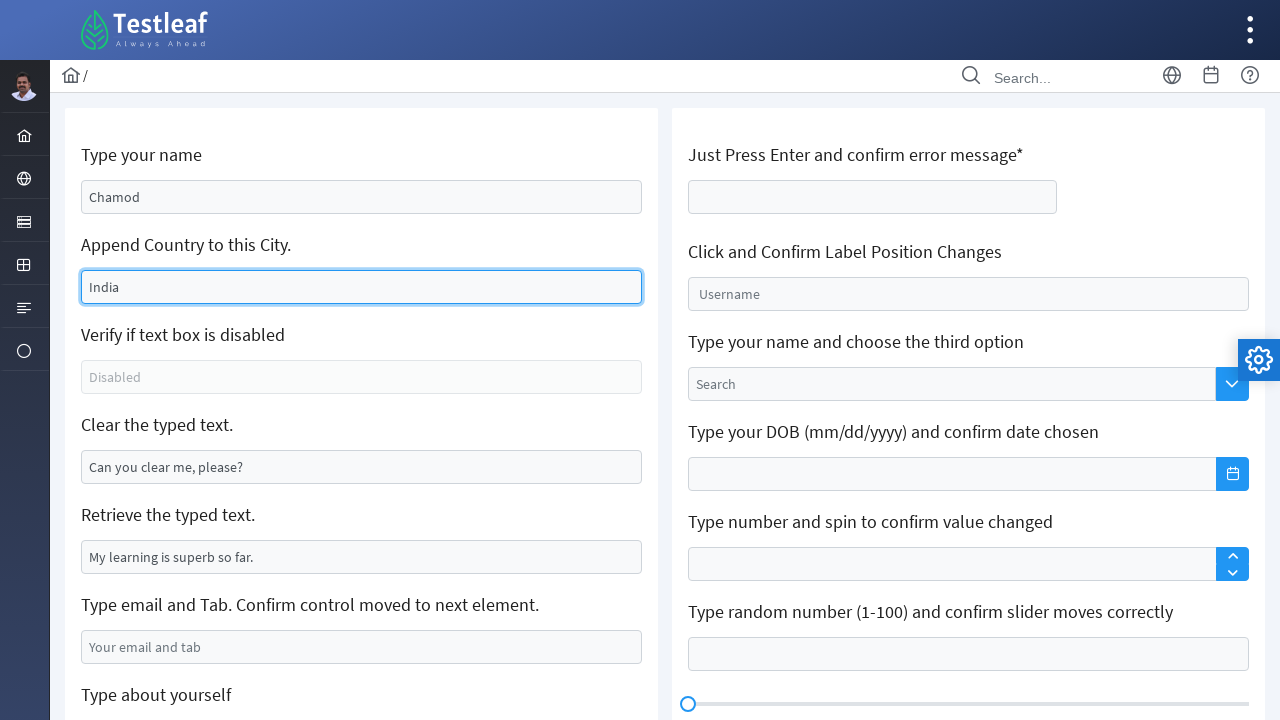

Cleared text from field on //*[@id='j_idt88:j_idt95']
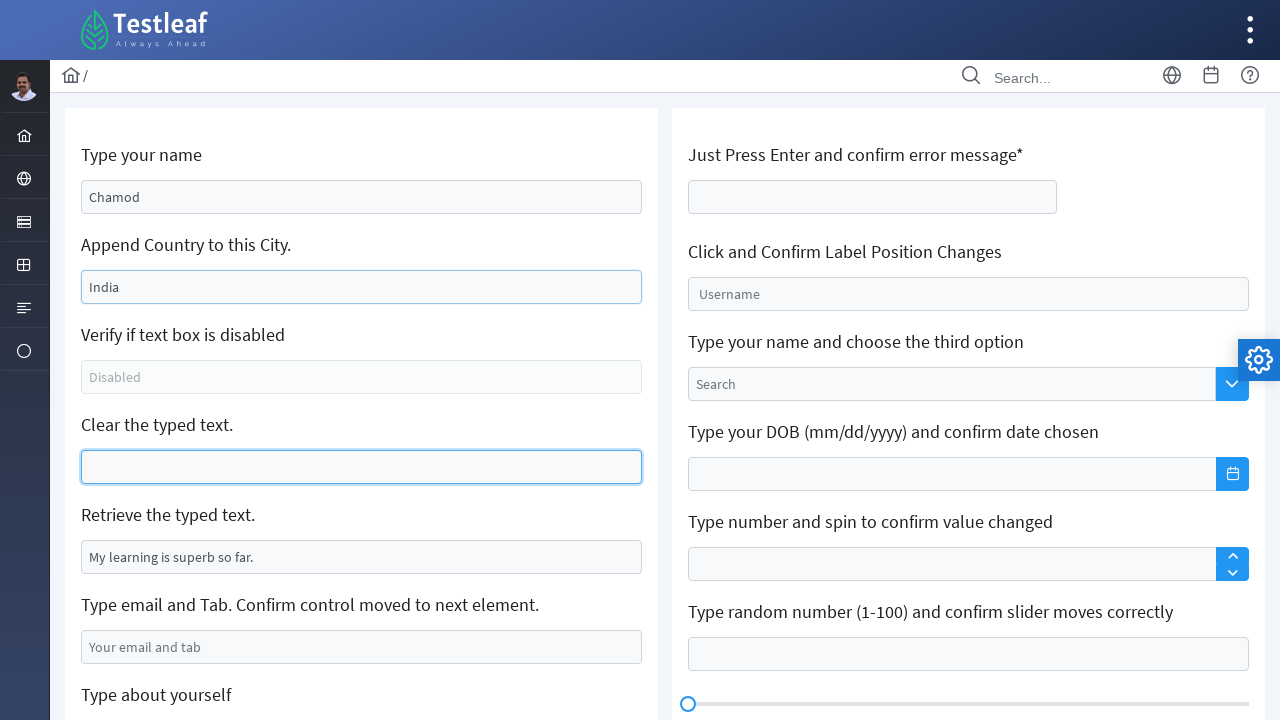

Retrieved typed value from field
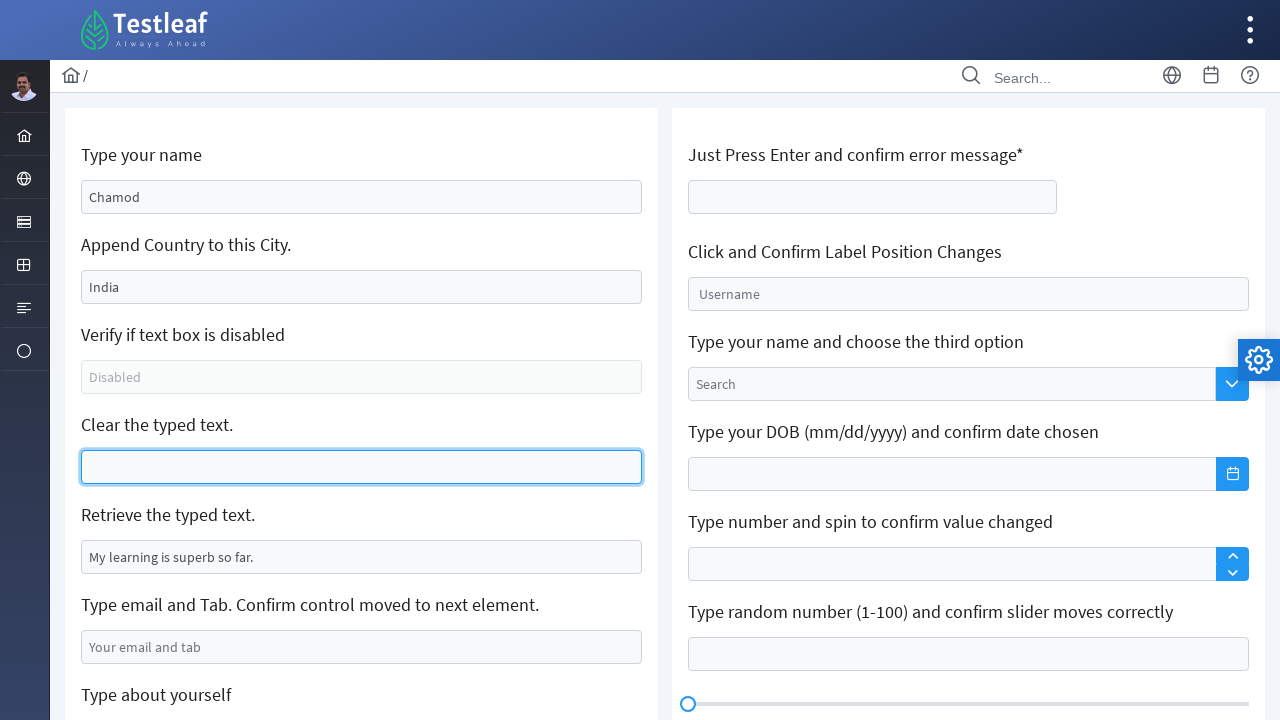

Filled email field with 'testuser@example.com' on #j_idt88\:j_idt99
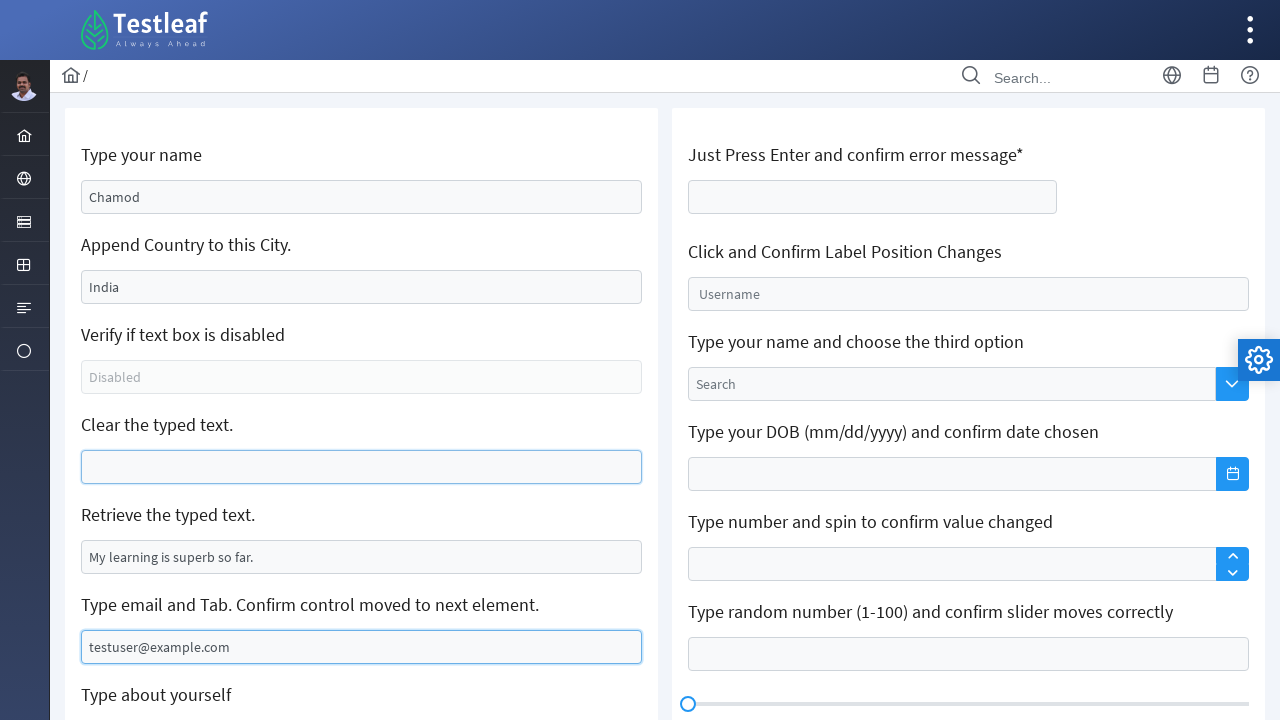

Pressed Tab key to move to next element on #j_idt88\:j_idt99
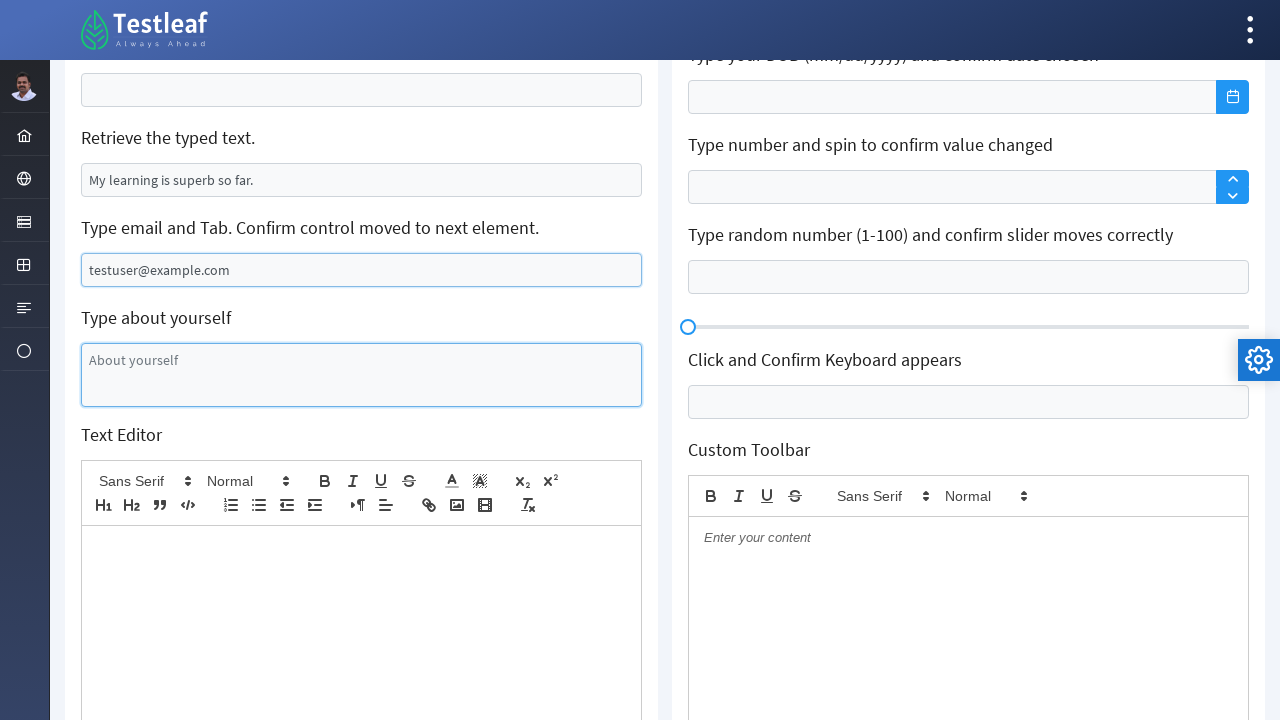

Typed 'Confirm control move to next element' in next field on text=
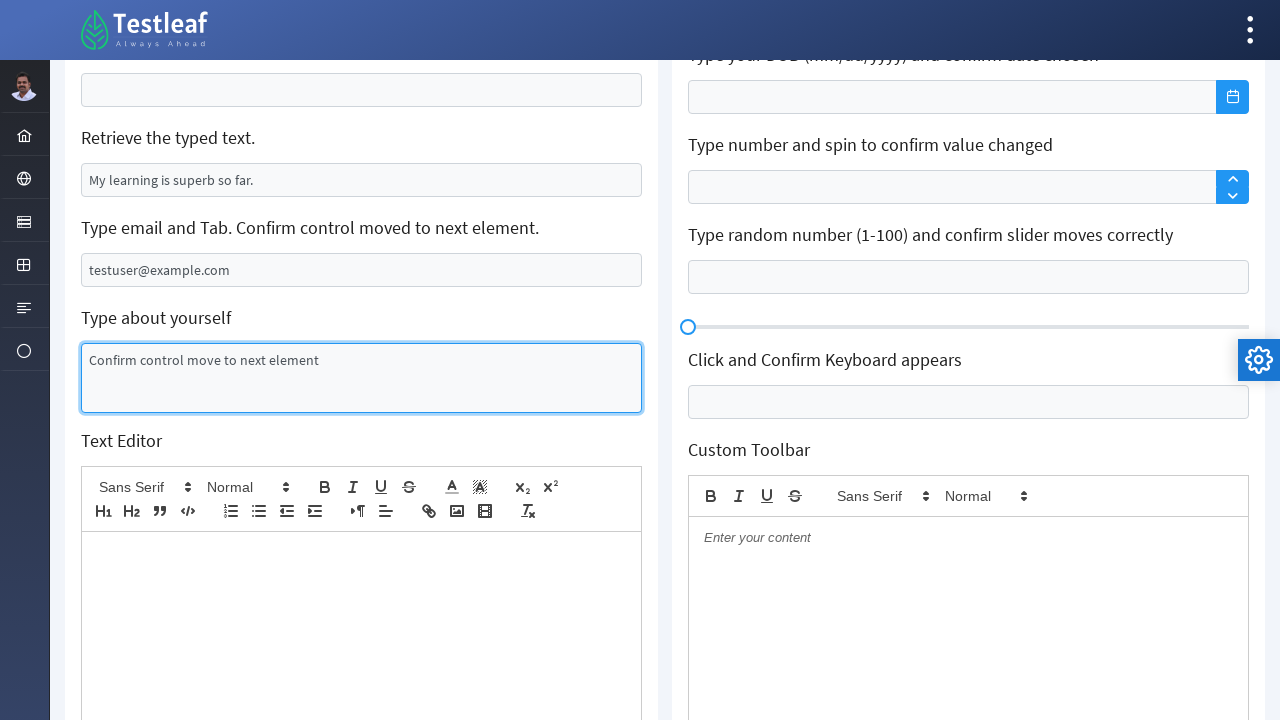

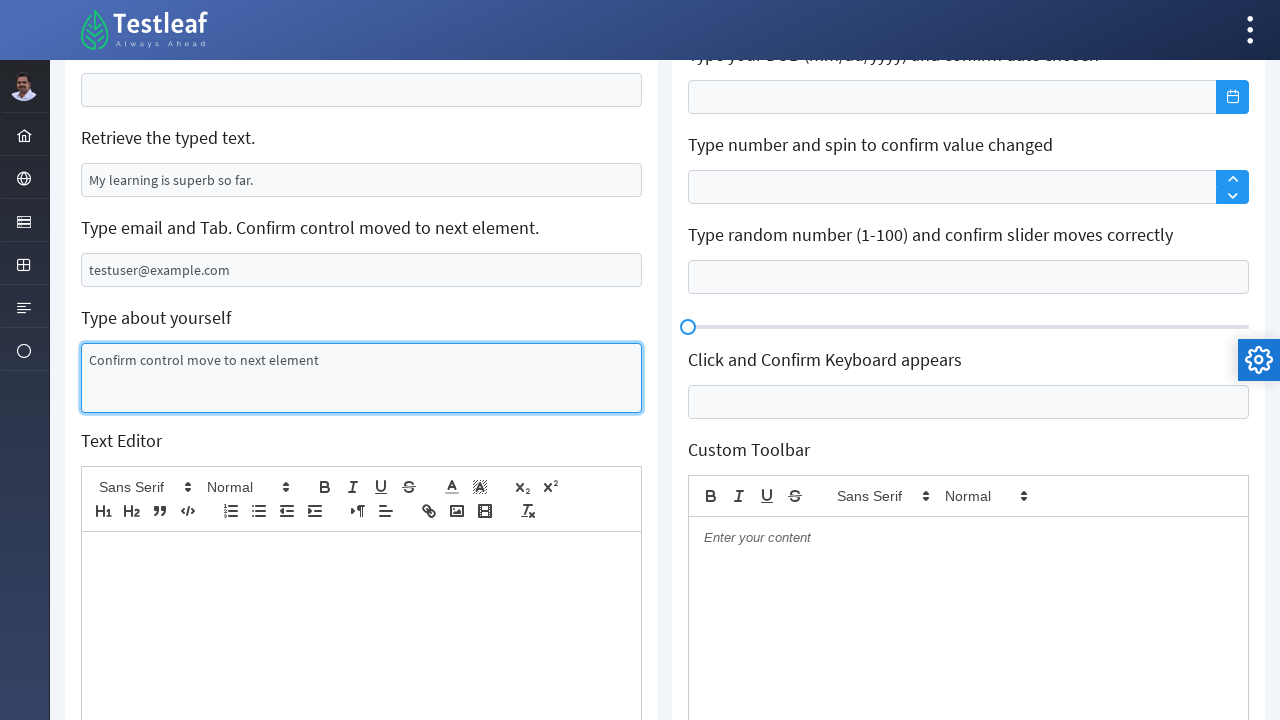